Tests jQuery UI selectable widget by performing multi-select operations using click-and-hold and keyboard combinations on list items

Starting URL: https://jqueryui.com/selectable/

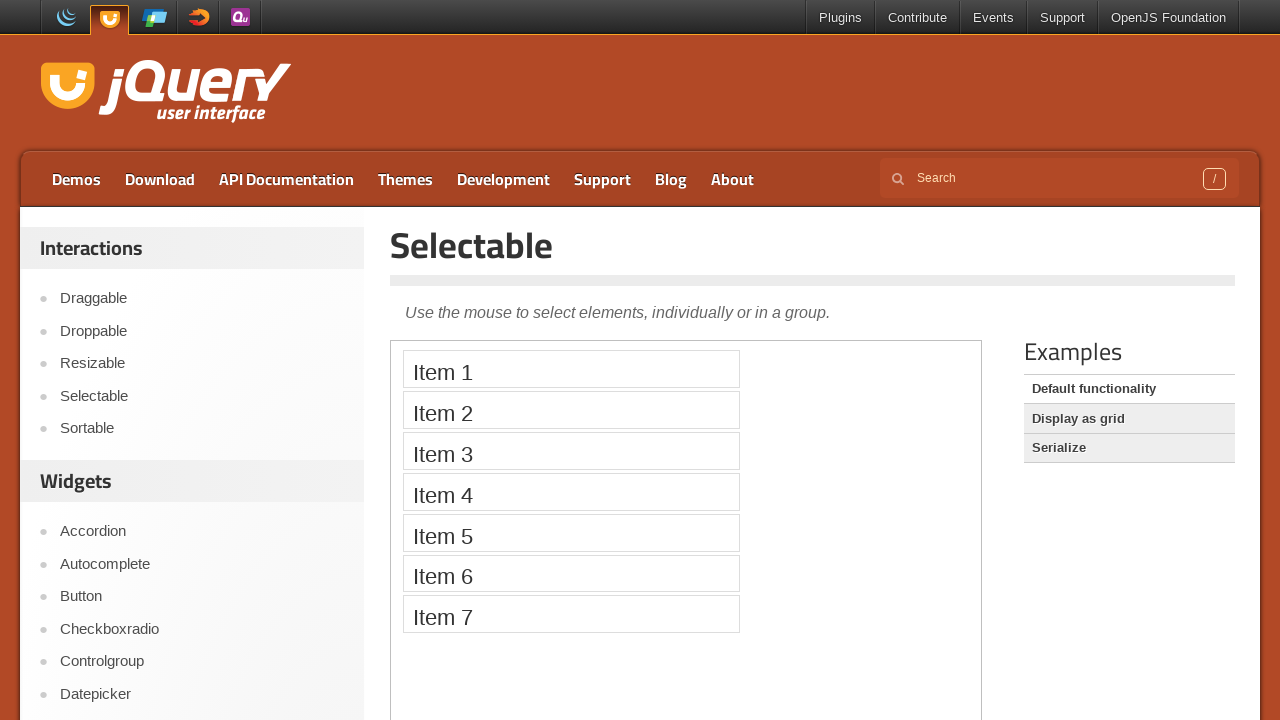

Located iframe containing the selectable demo
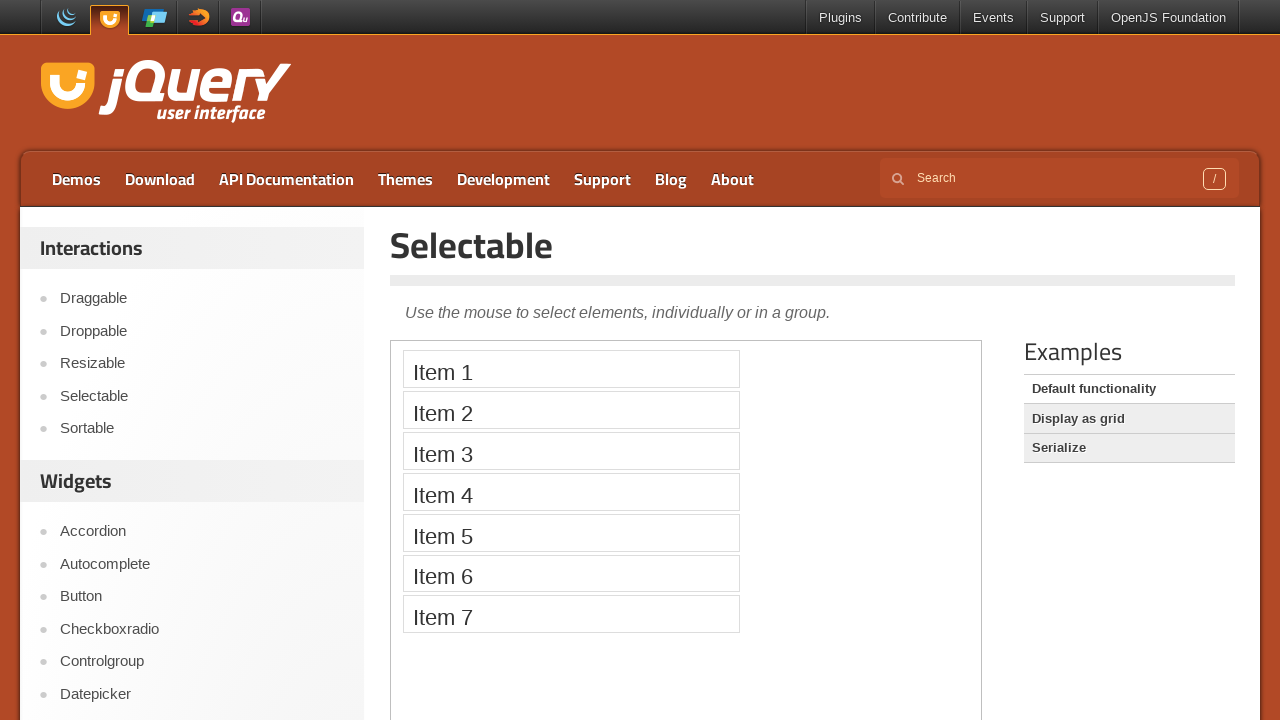

Waited 1 second for iframe to load
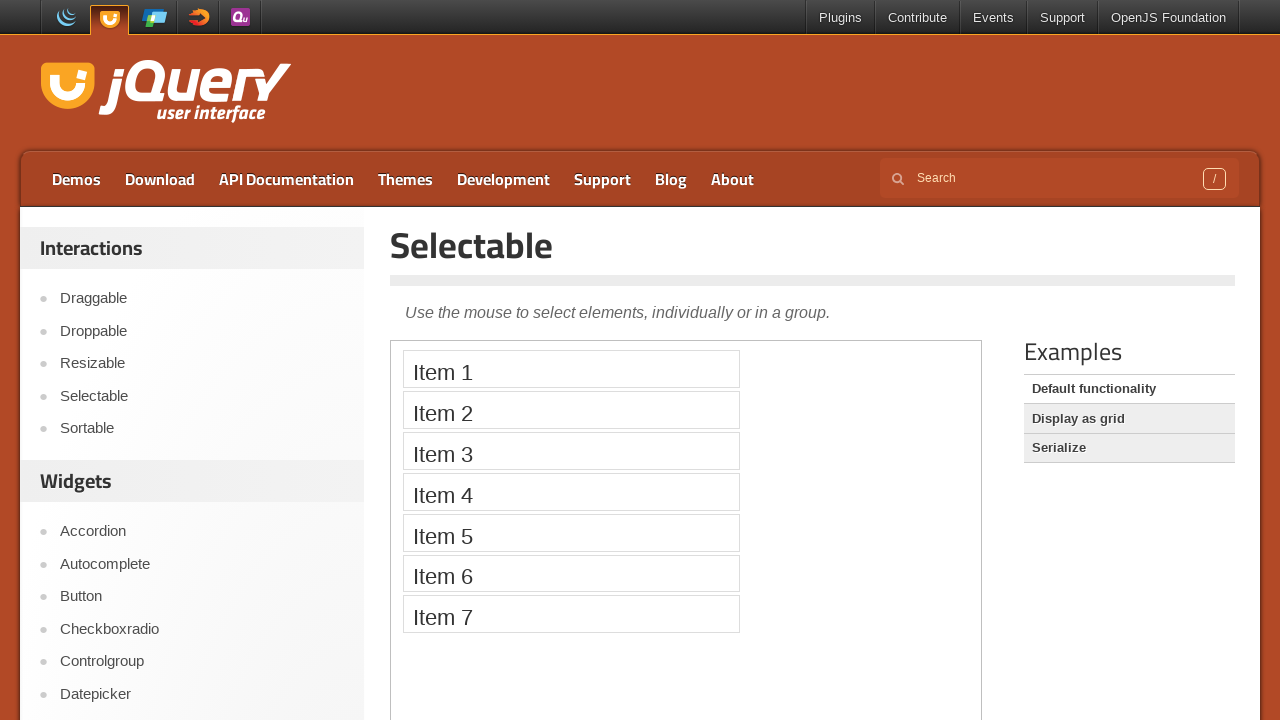

Located first list item (Item 1)
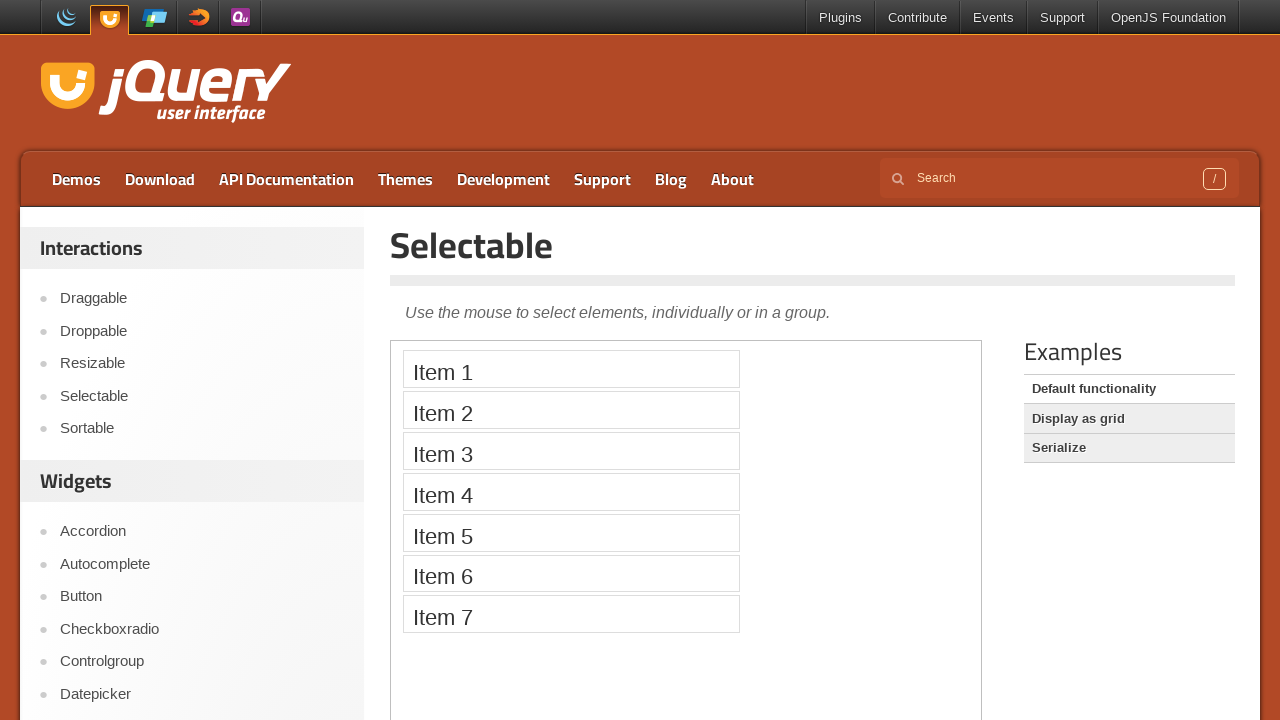

Located third list item (Item 3)
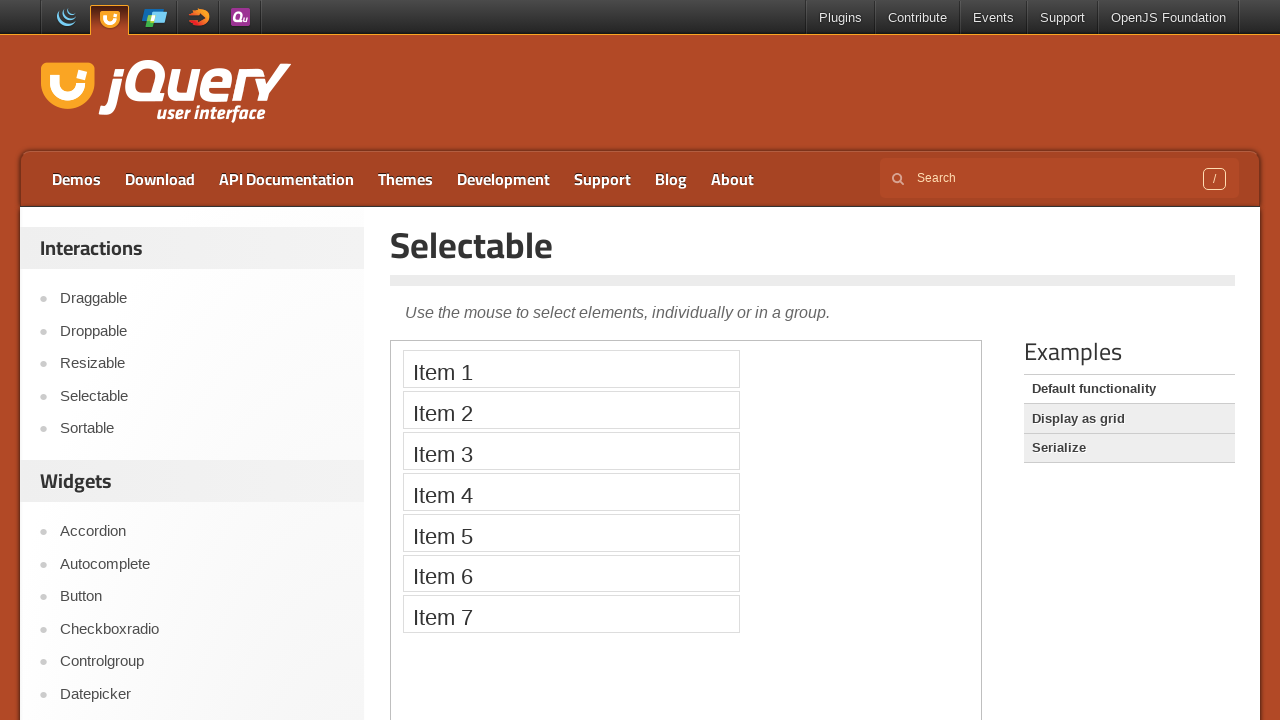

Located fifth list item (Item 5)
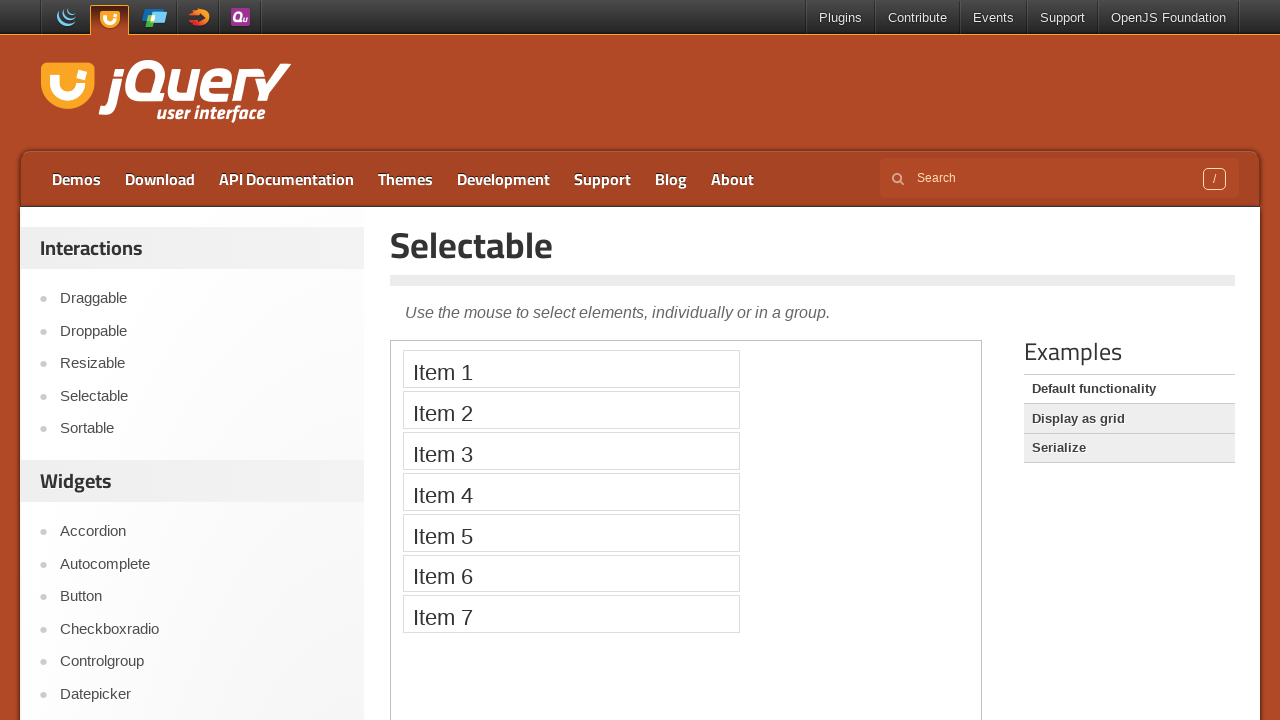

Hovered over first list item at (571, 369) on iframe >> nth=0 >> internal:control=enter-frame >> li.ui-widget-content >> nth=0
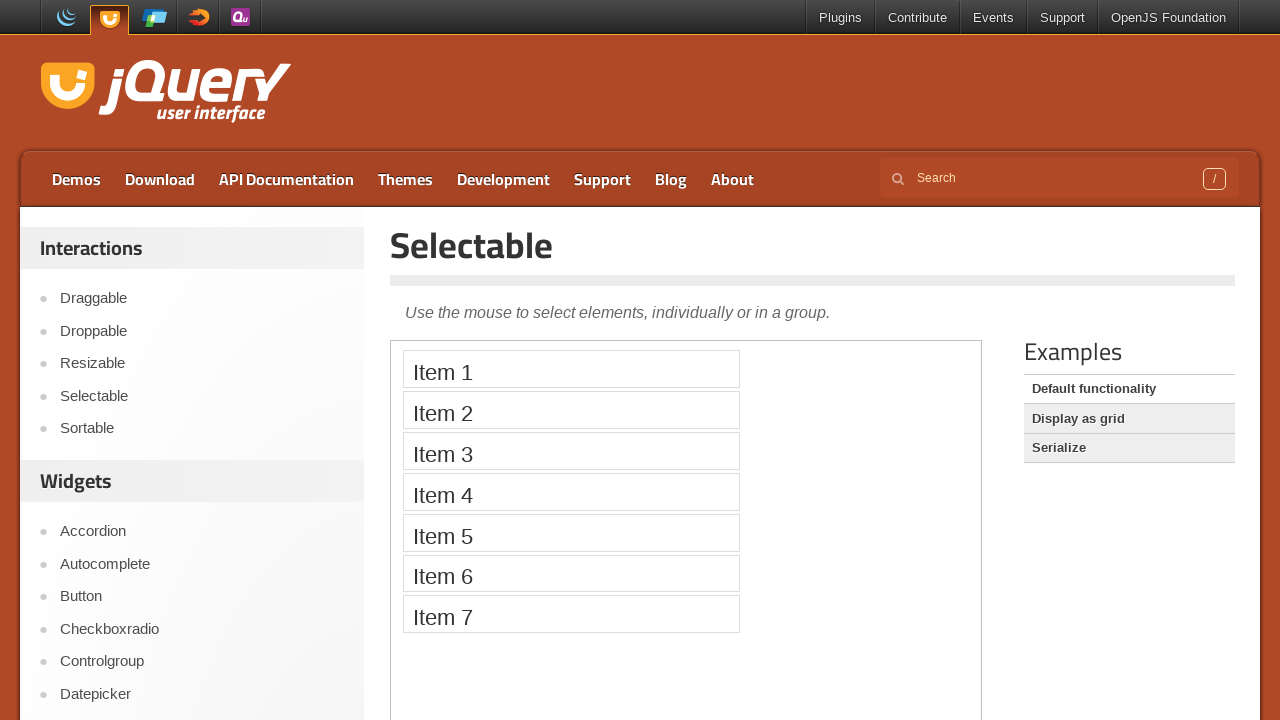

Pressed mouse button down to start selection drag at (571, 369)
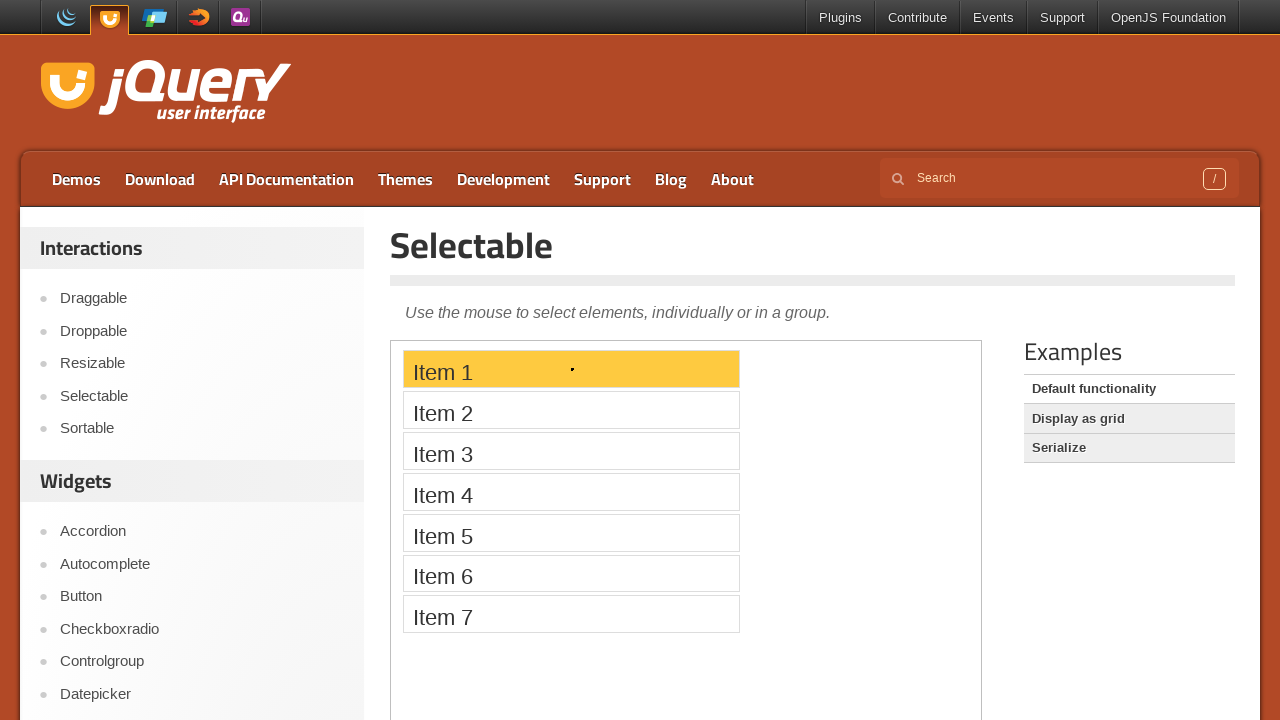

Waited 1 second while holding mouse button
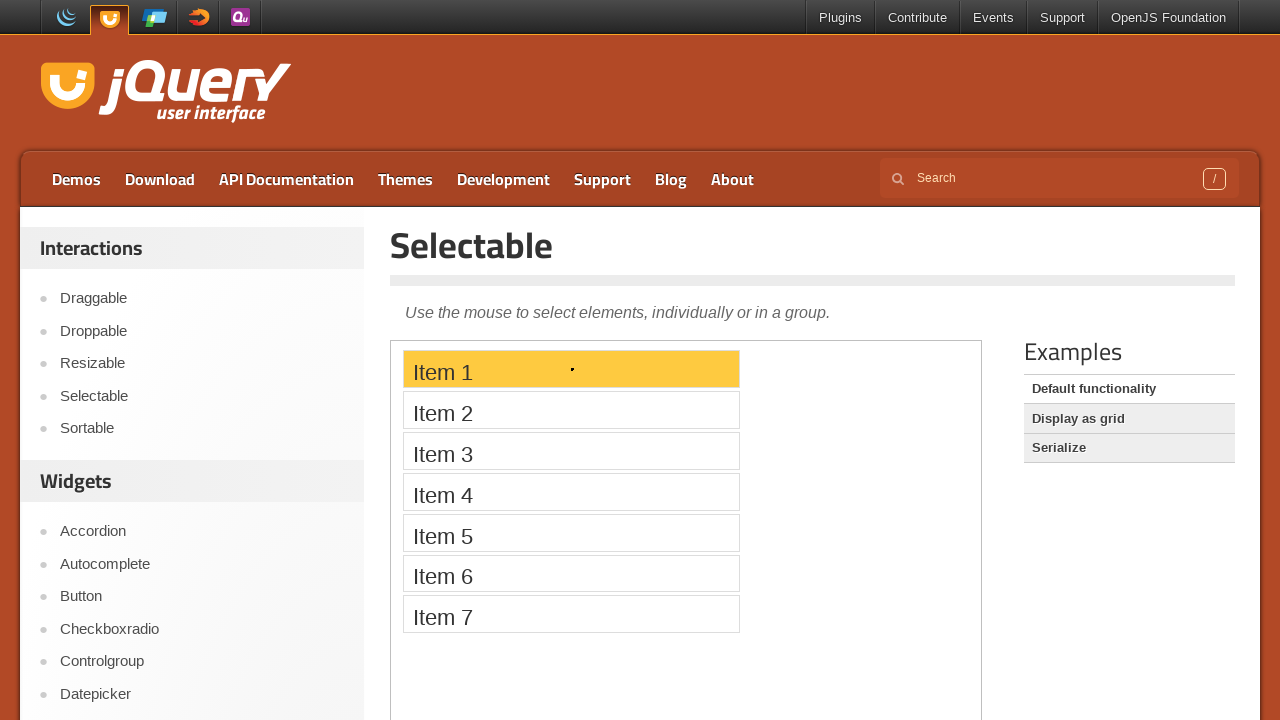

Hovered over third list item while dragging at (571, 451) on iframe >> nth=0 >> internal:control=enter-frame >> li.ui-widget-content >> nth=2
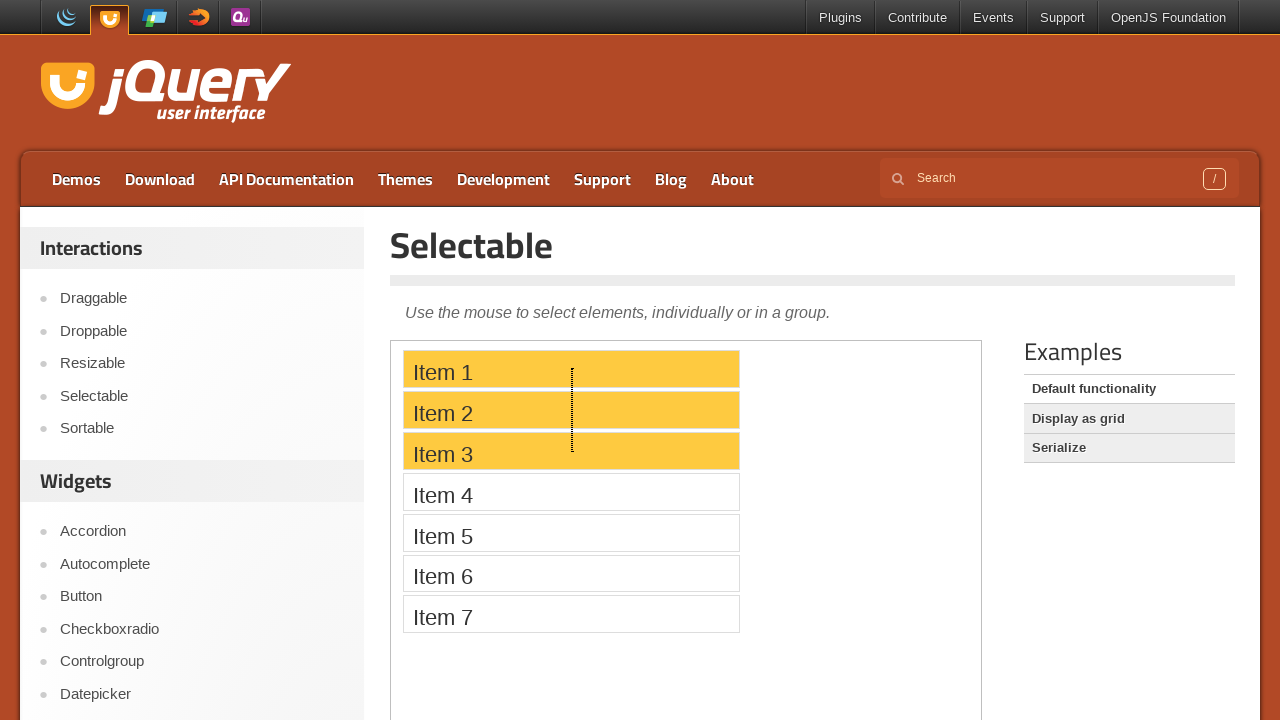

Waited 1 second during drag operation
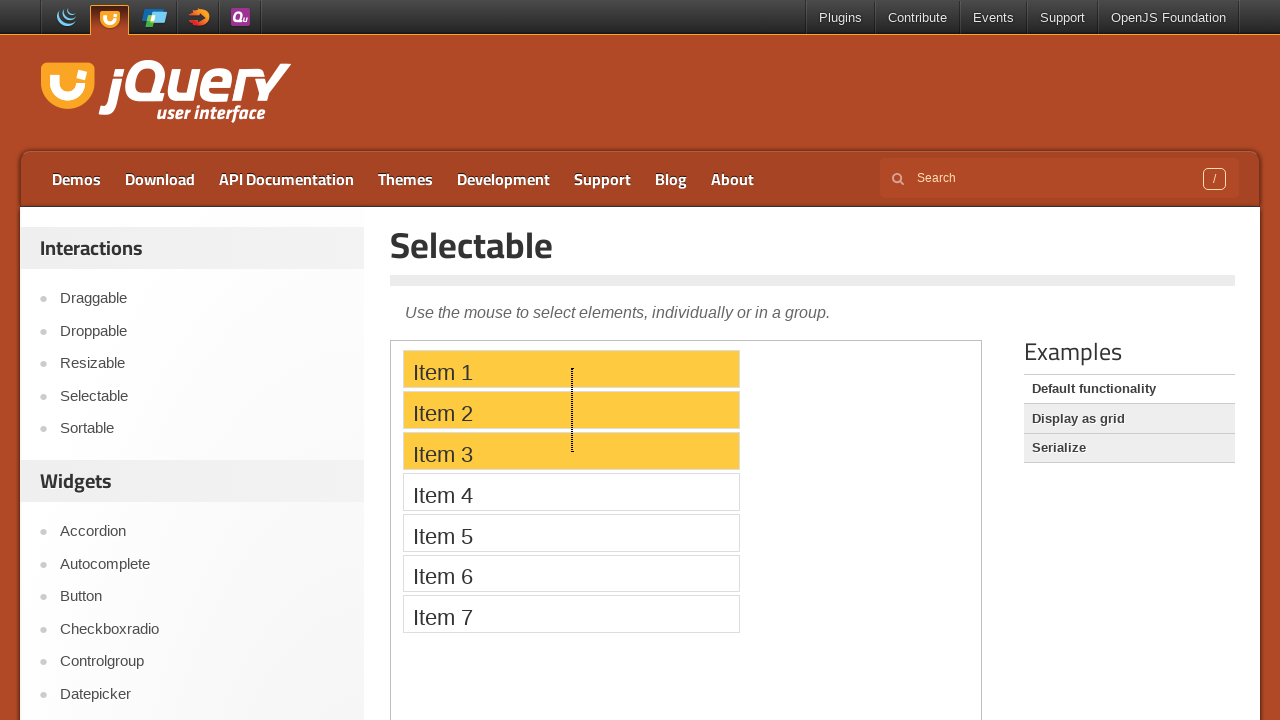

Hovered over fifth list item while dragging at (571, 532) on iframe >> nth=0 >> internal:control=enter-frame >> li.ui-widget-content >> nth=4
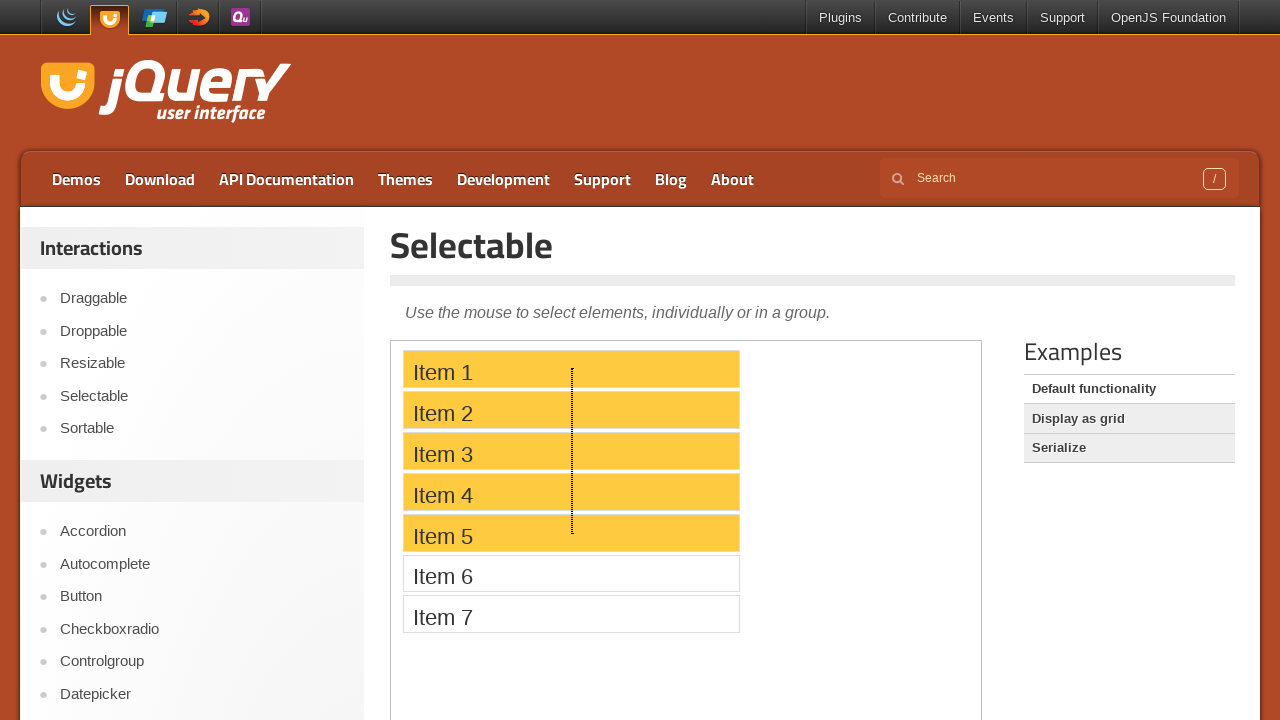

Waited 1 second during drag operation
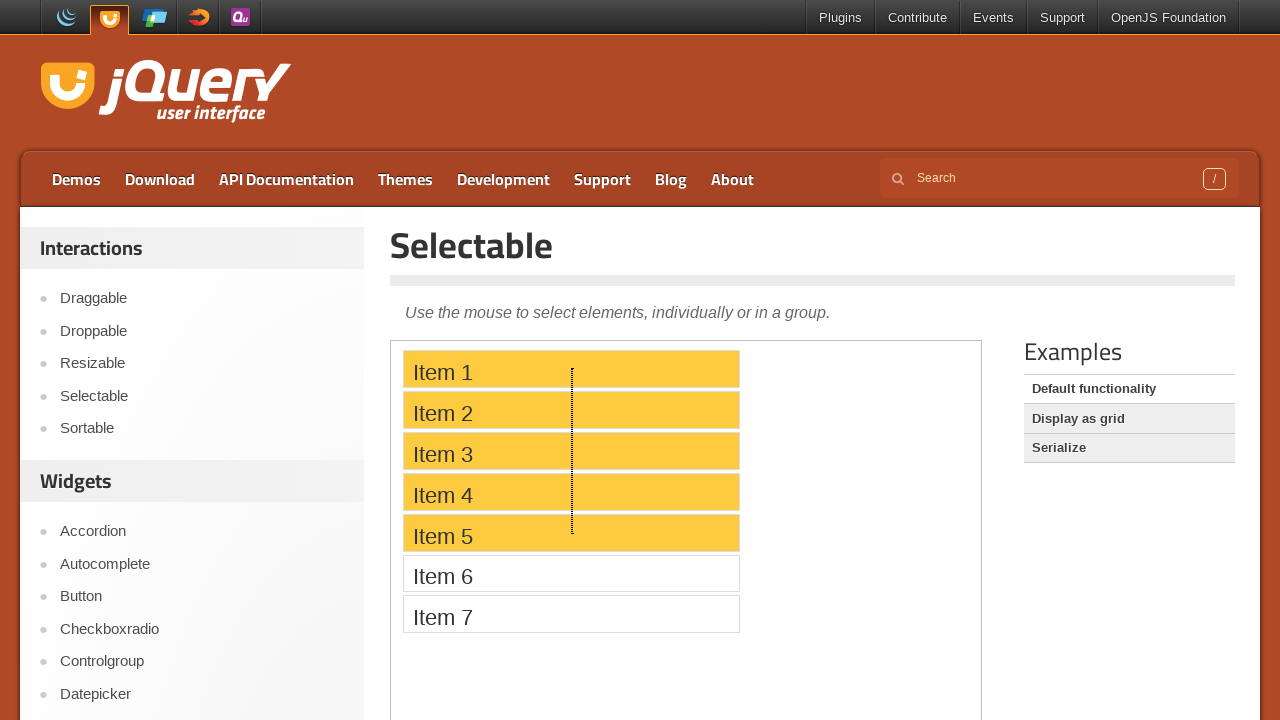

Released mouse button to complete drag selection of items 1, 3, and 5 at (571, 532)
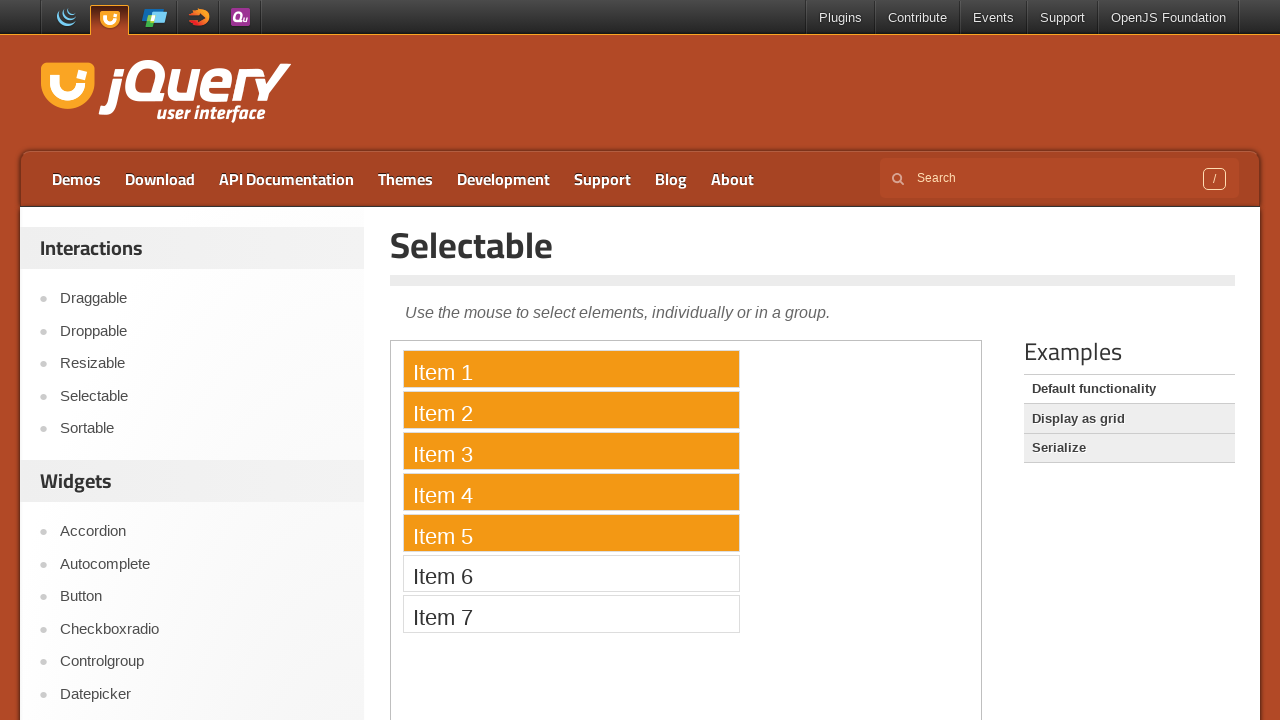

Waited 1 second after completing drag selection
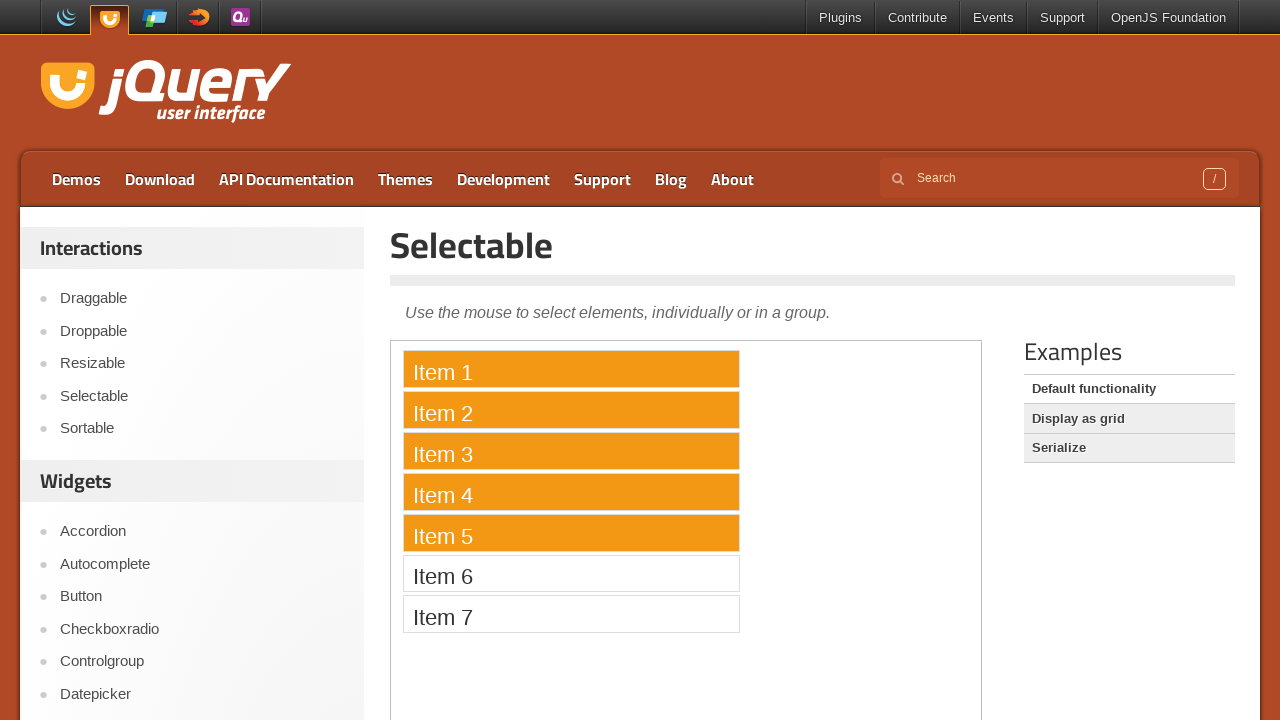

Pressed Control key down to start multi-select mode
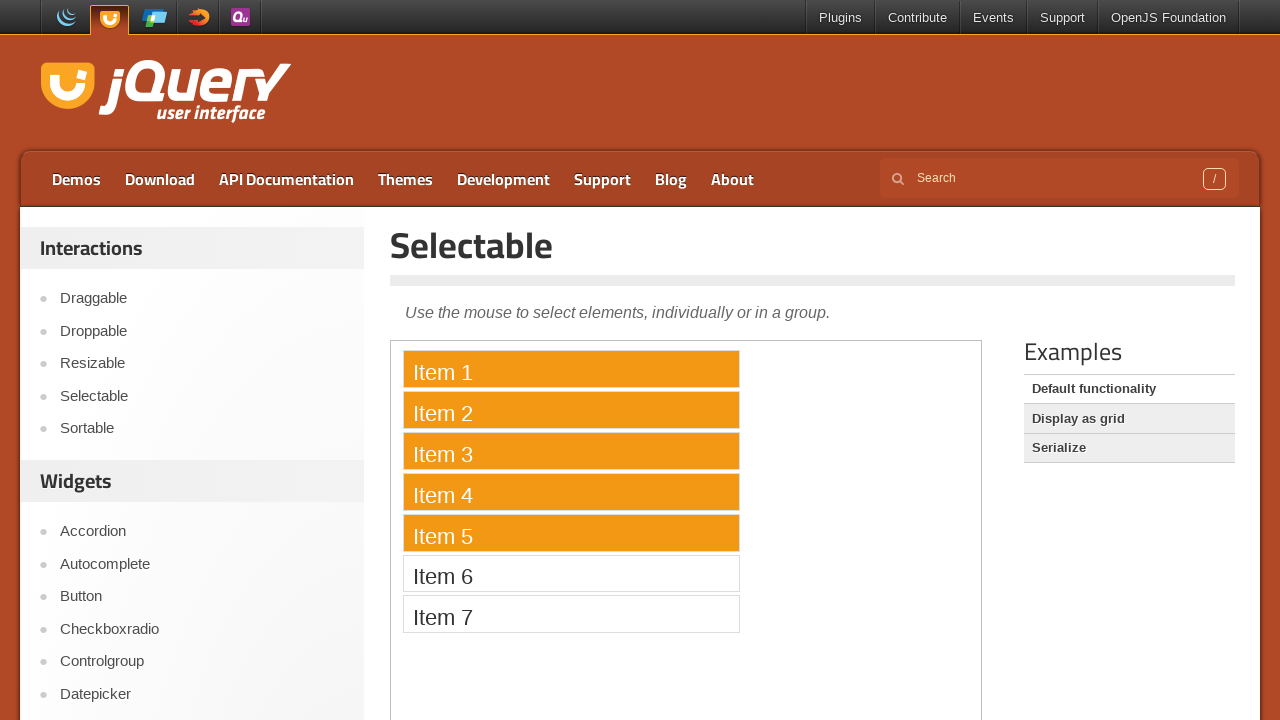

Ctrl+clicked on first list item for multi-select at (571, 369) on iframe >> nth=0 >> internal:control=enter-frame >> li.ui-widget-content >> nth=0
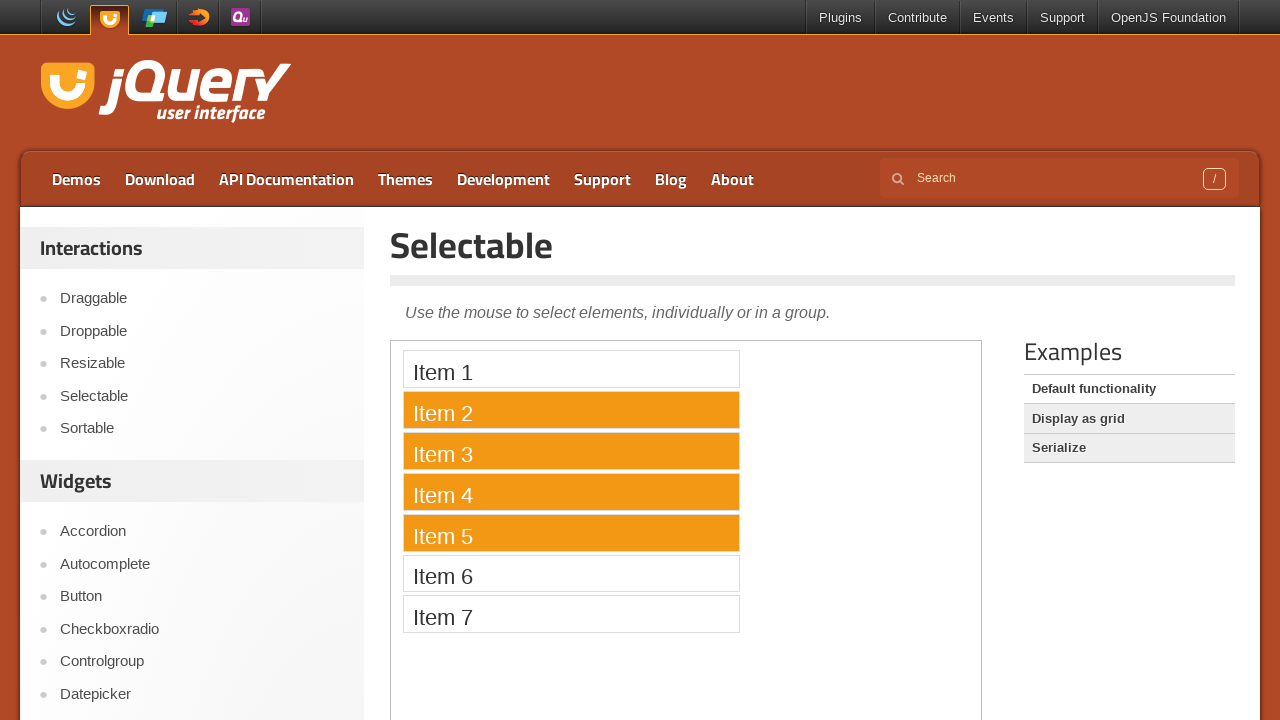

Waited 1 second after first Ctrl+click
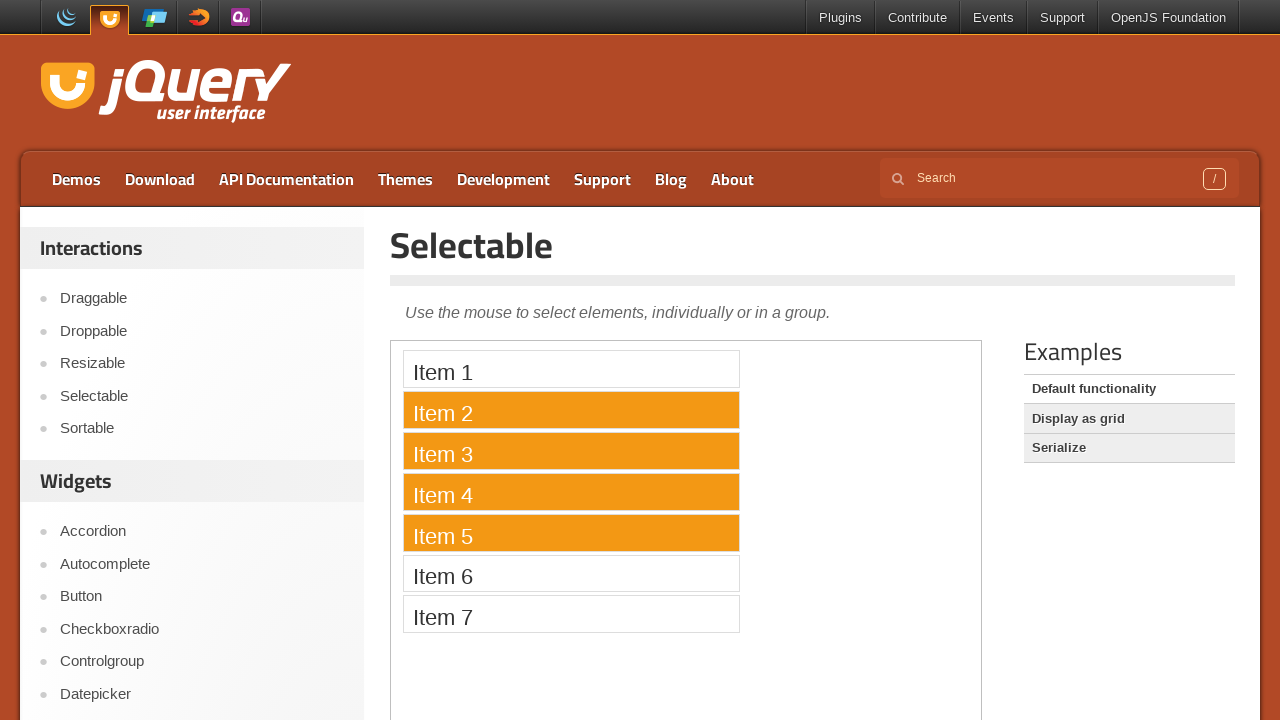

Ctrl+clicked on third list item for multi-select at (571, 451) on iframe >> nth=0 >> internal:control=enter-frame >> li.ui-widget-content >> nth=2
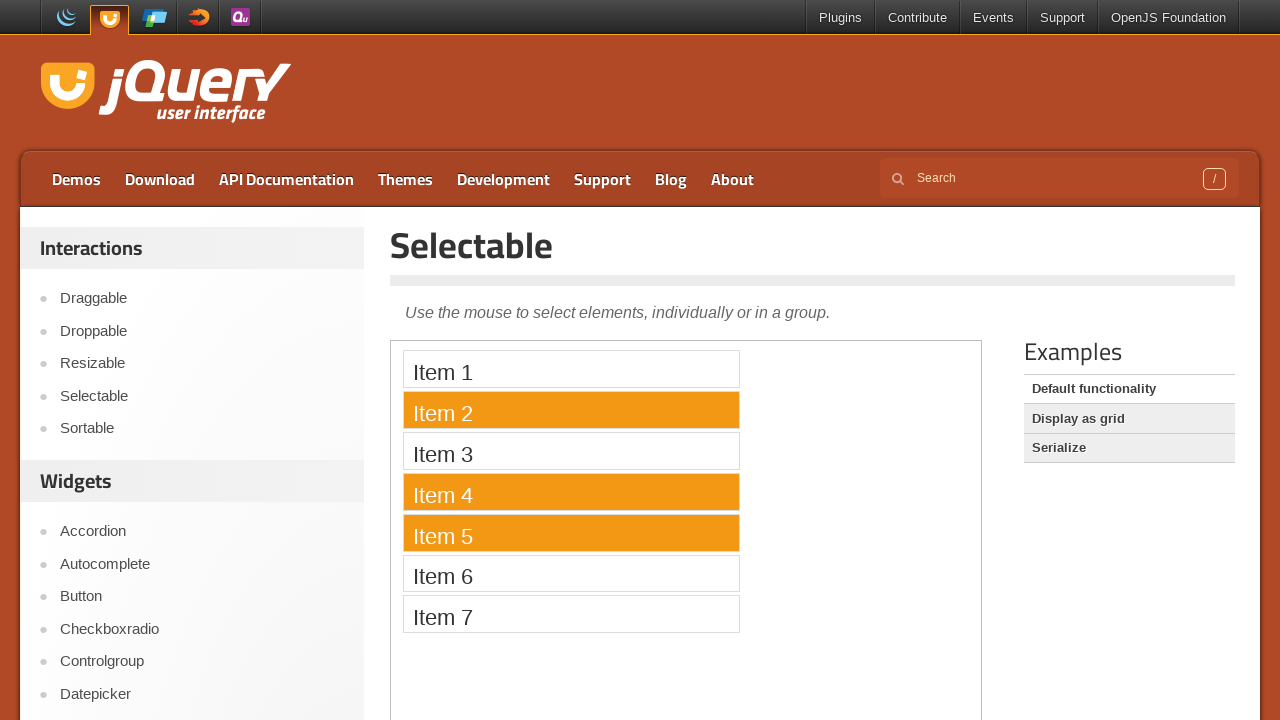

Released Control key to exit multi-select mode
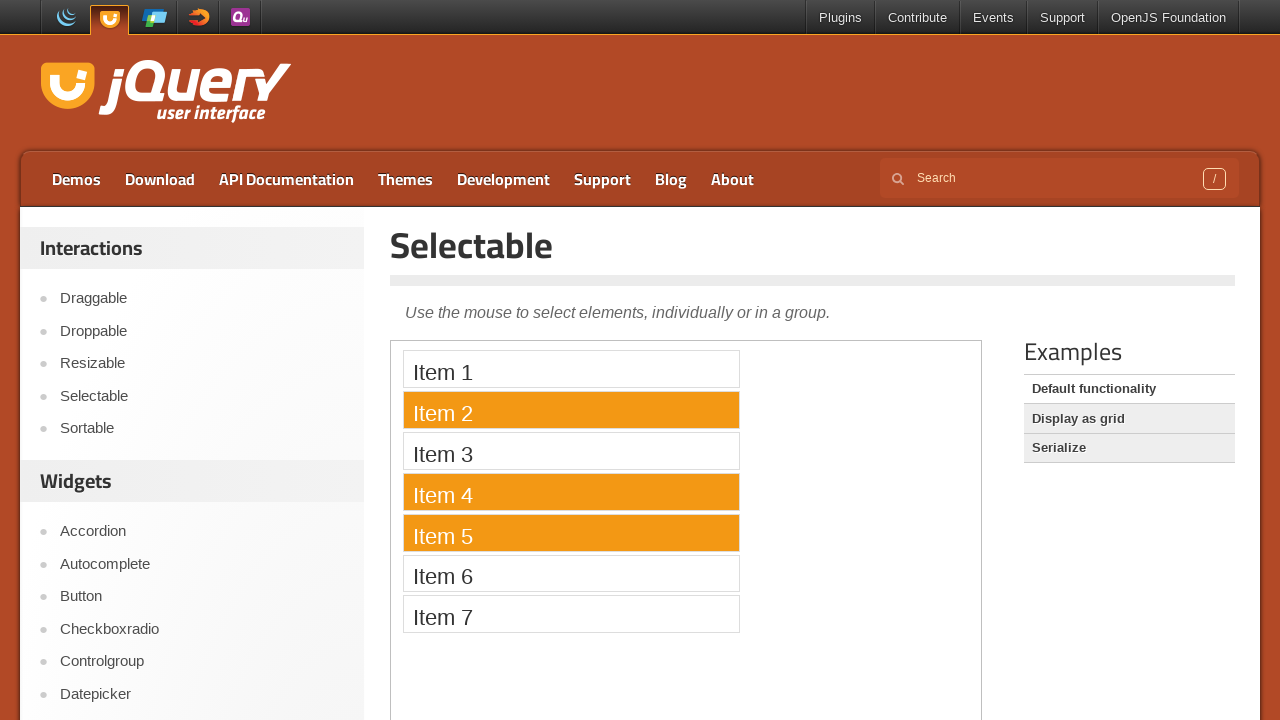

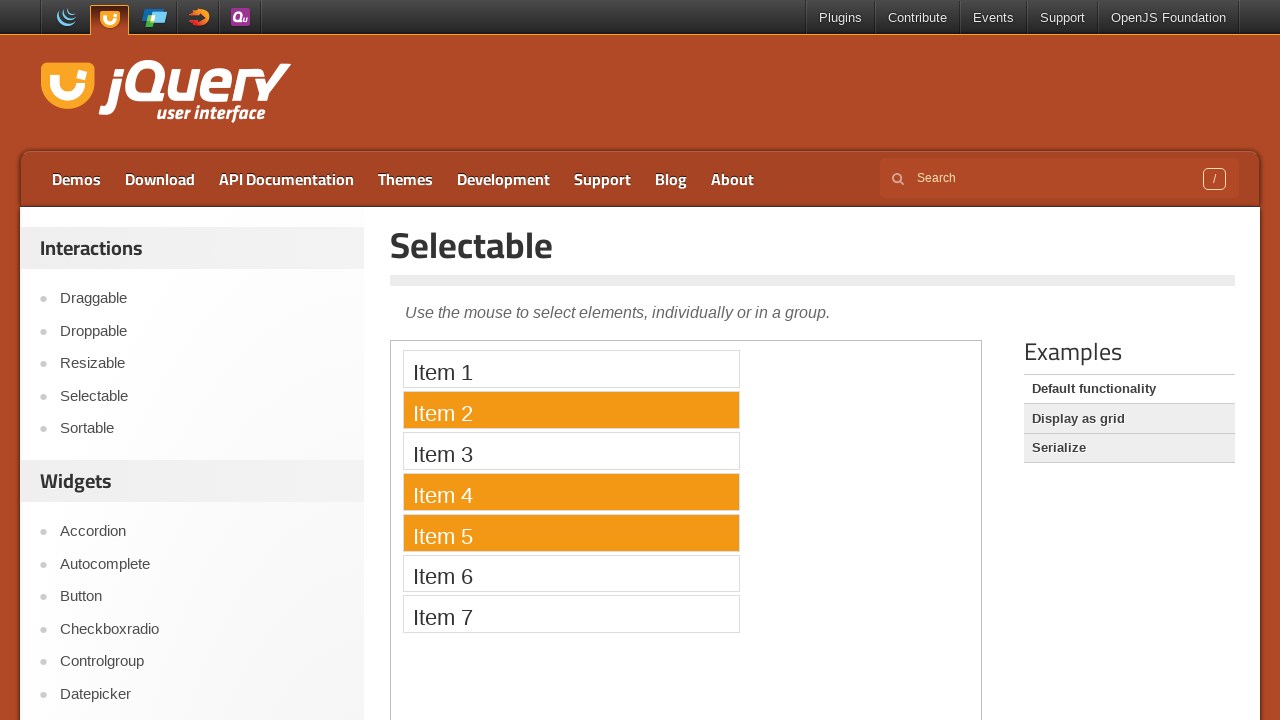